Tests that entering a number below 50 displays the error message "Number is too small"

Starting URL: https://kristinek.github.io/site/tasks/enter_a_number

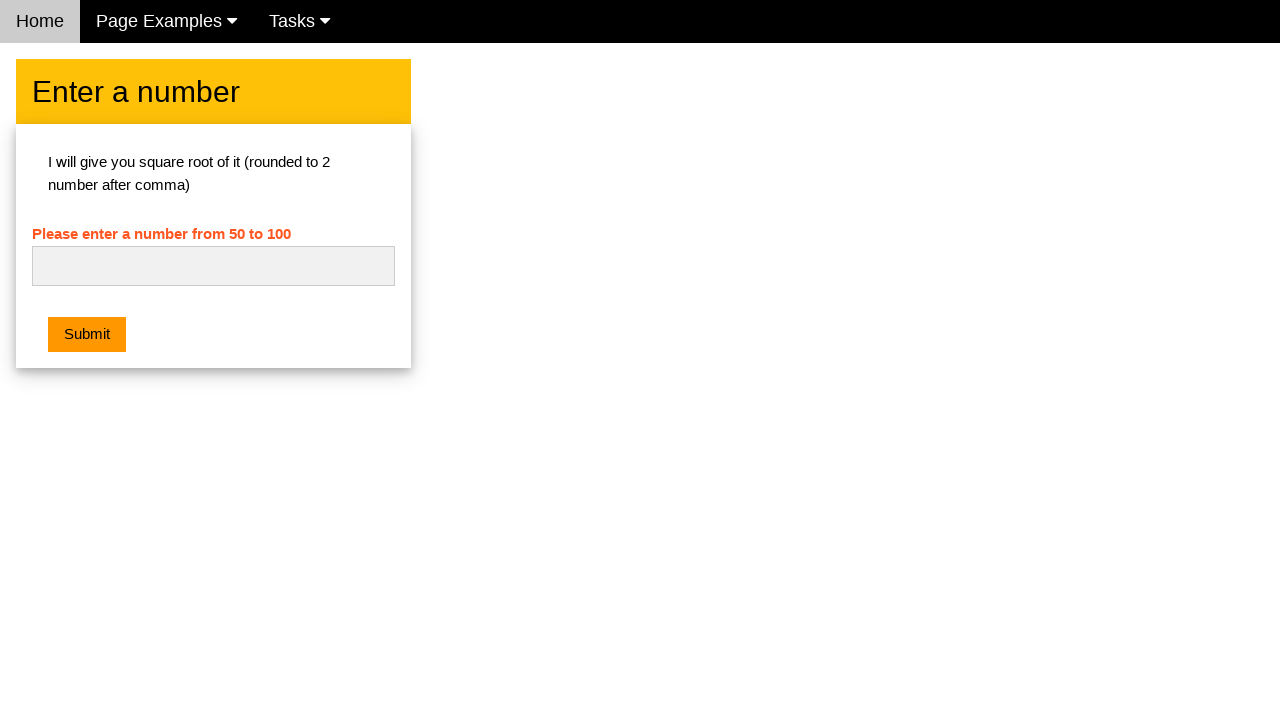

Filled number input field with '10' on #numb
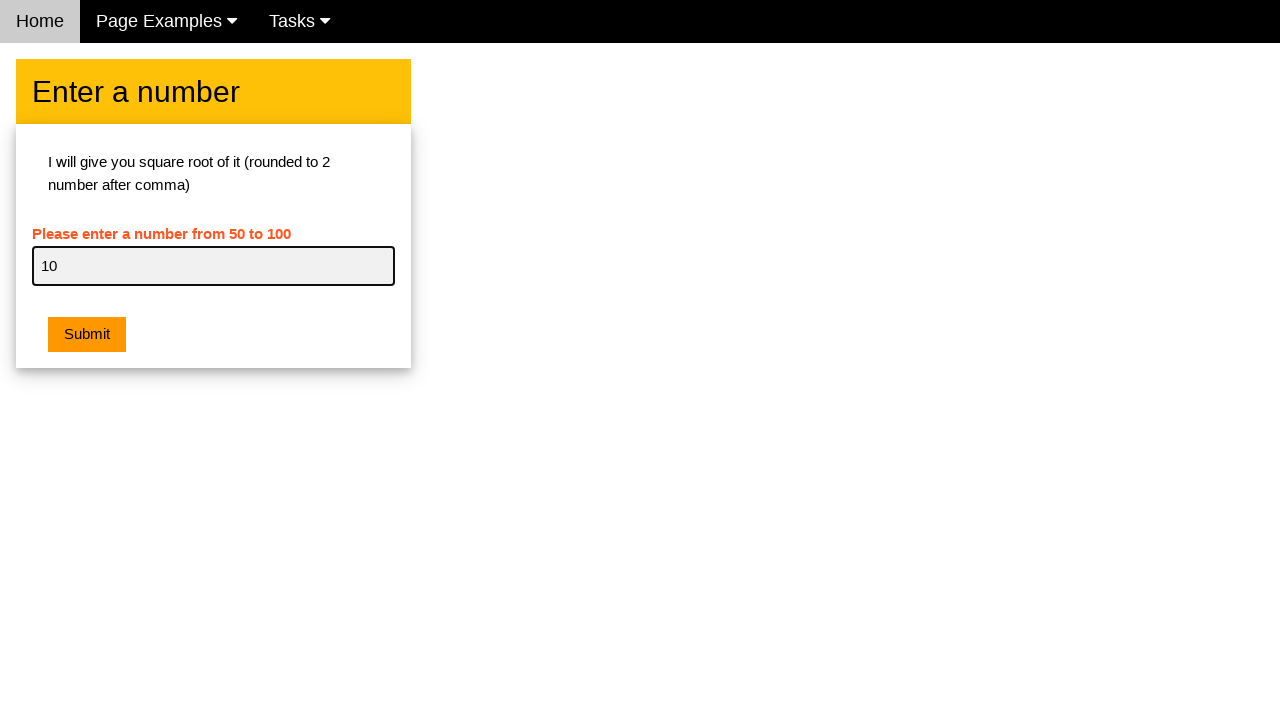

Clicked submit button at (87, 335) on div.w3-container.w3-card-4 > button
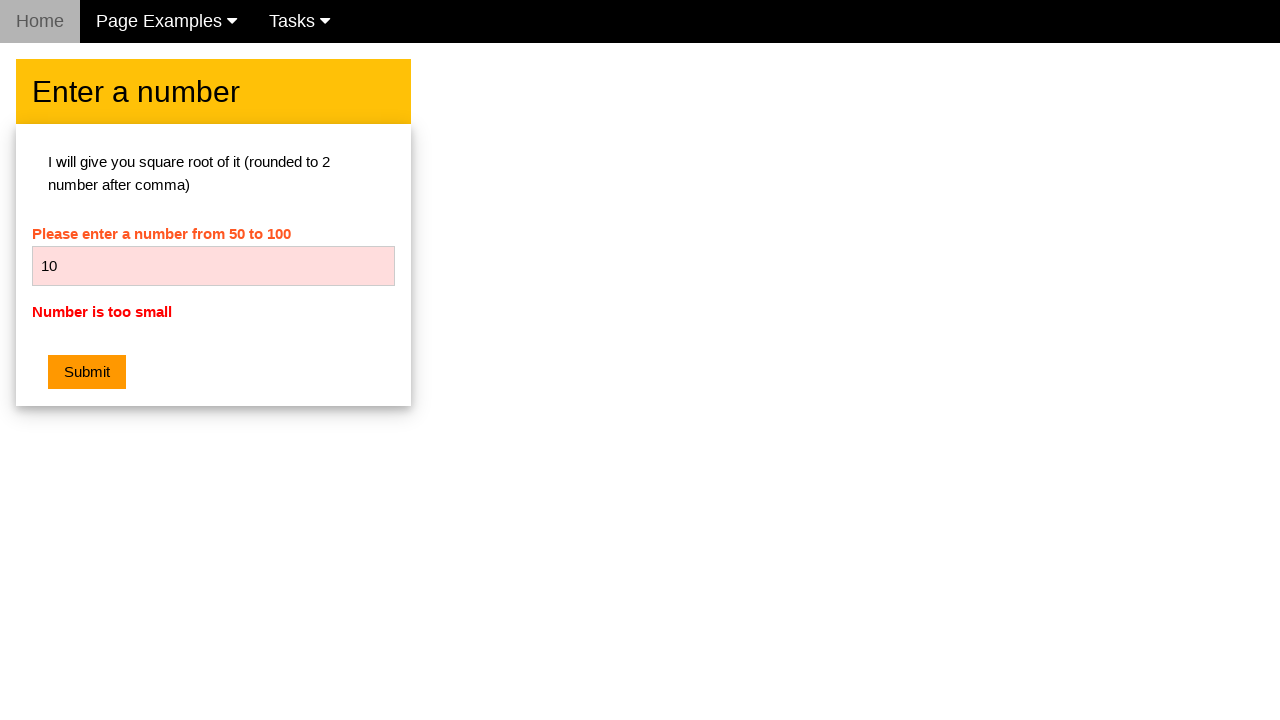

Located error message element
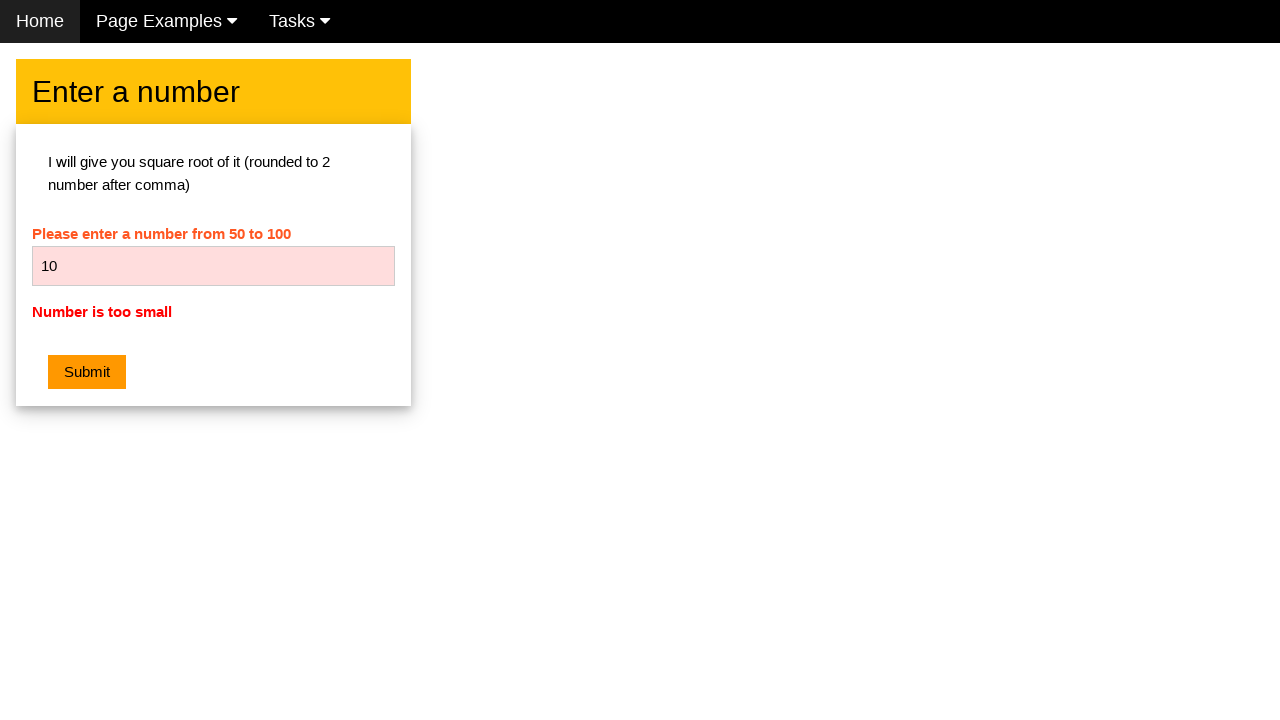

Verified error message displays 'Number is too small'
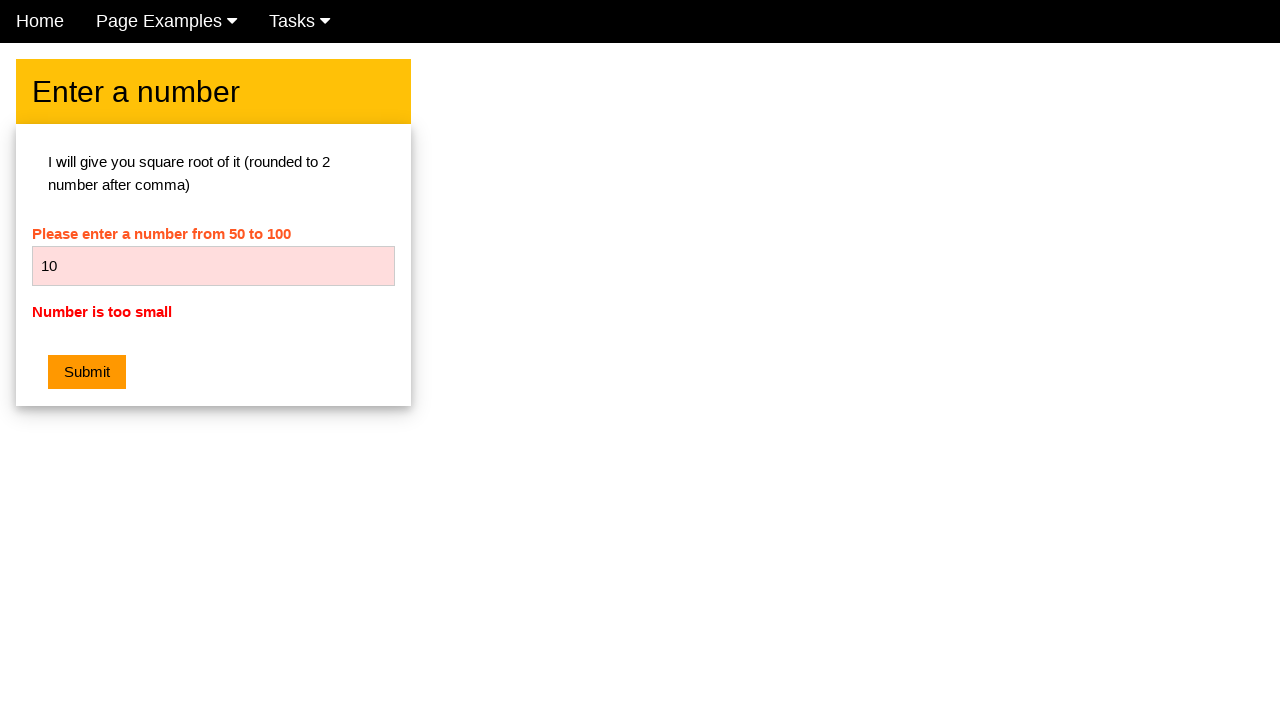

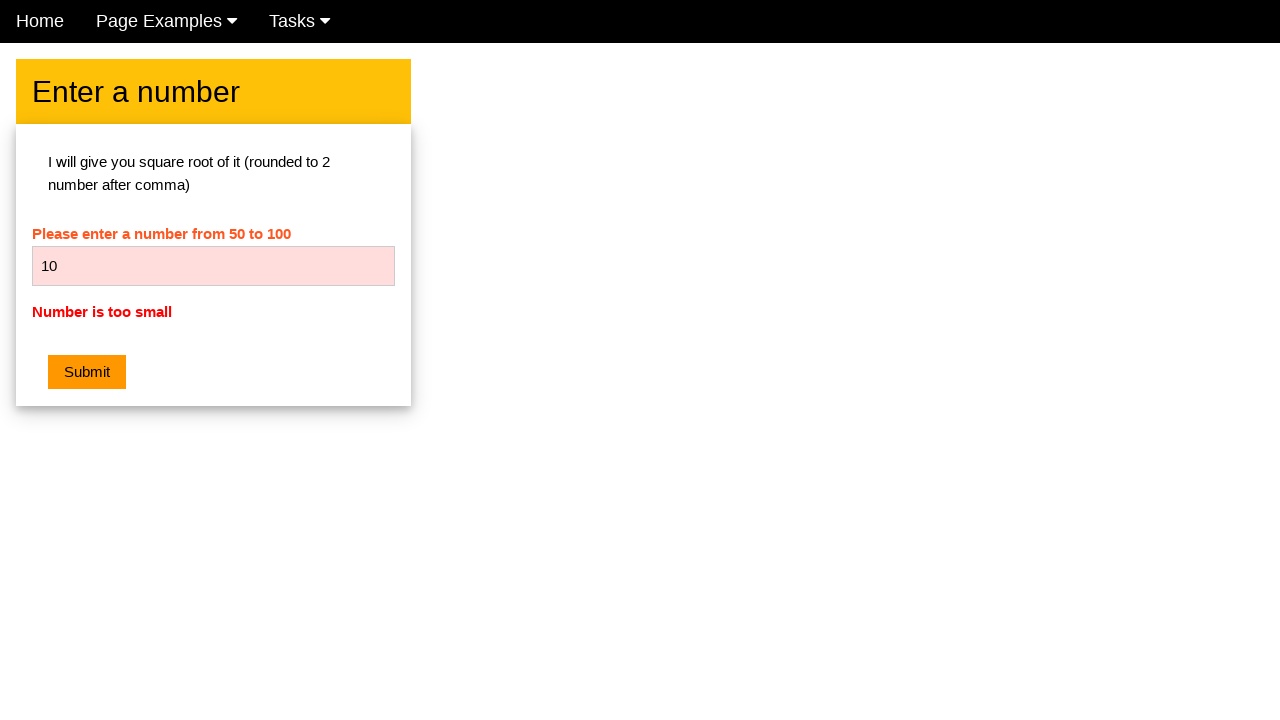